Tests dropdown selection functionality by selecting options using different methods: by visible text, by index, and by value on a test dropdown element.

Starting URL: https://the-internet.herokuapp.com/dropdown

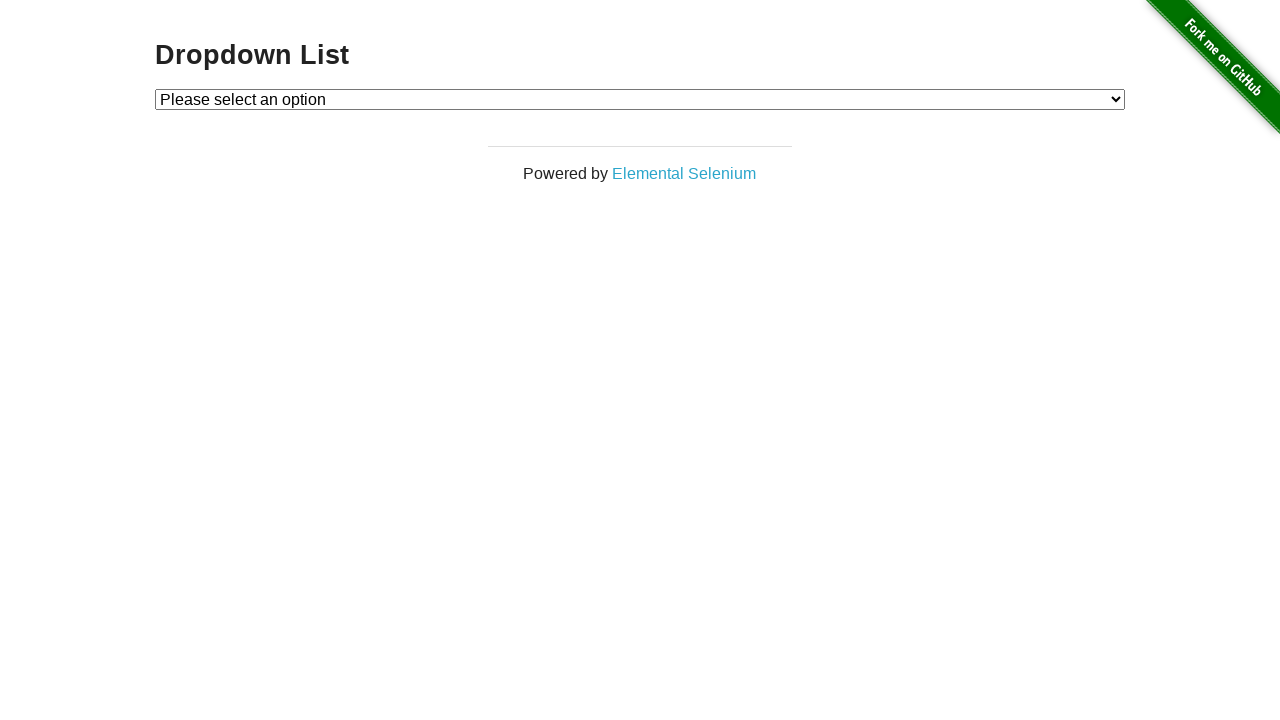

Selected 'Option 1' by visible text from dropdown on #dropdown
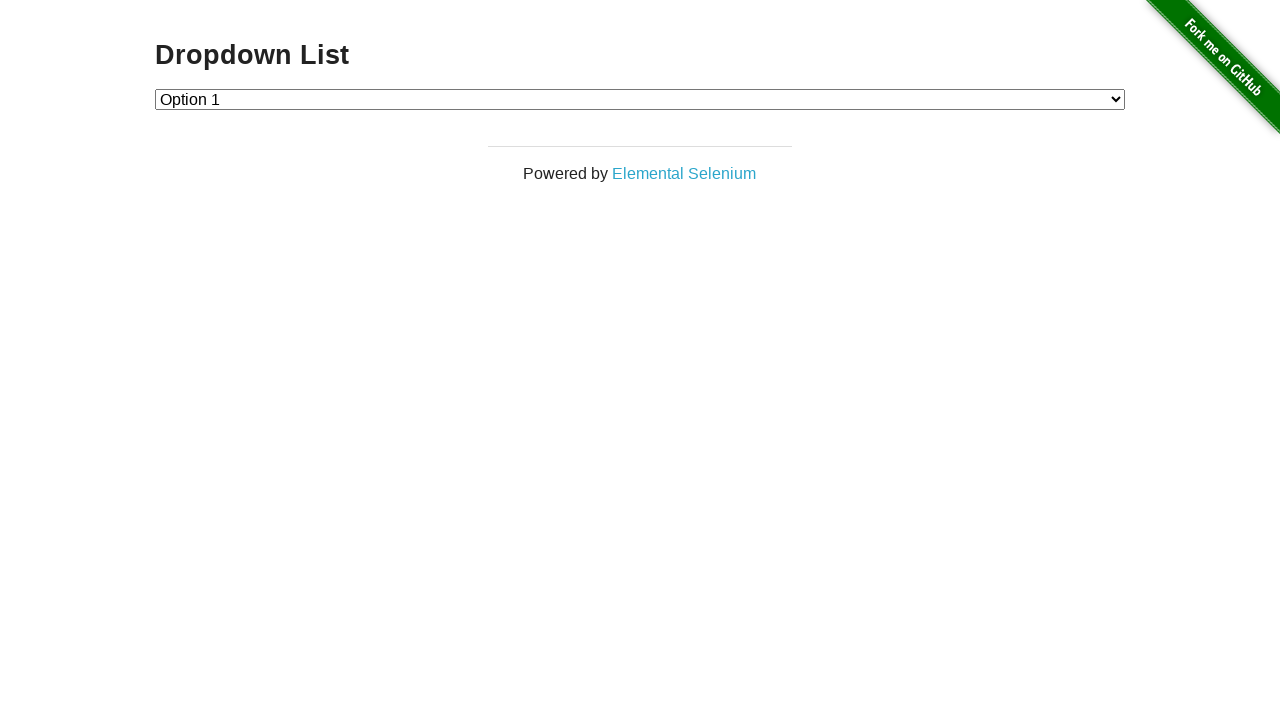

Selected dropdown option at index 2 ('Option 2') on #dropdown
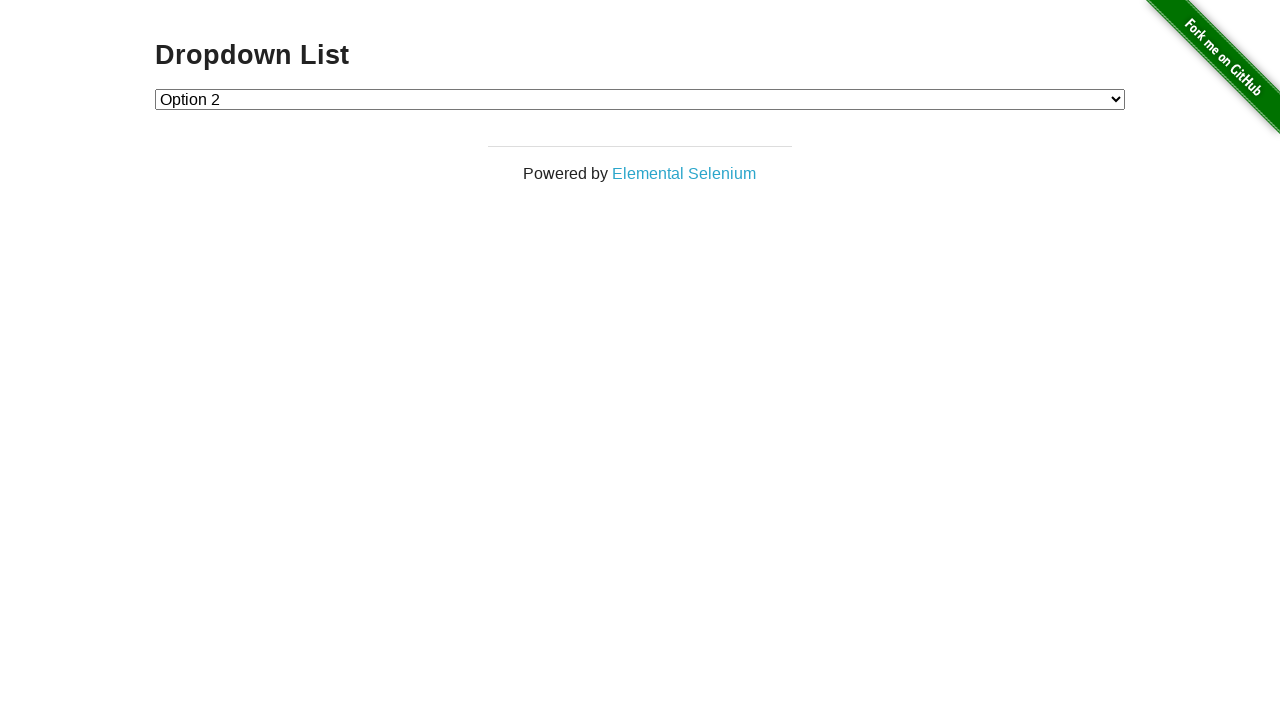

Selected dropdown option with value '1' on #dropdown
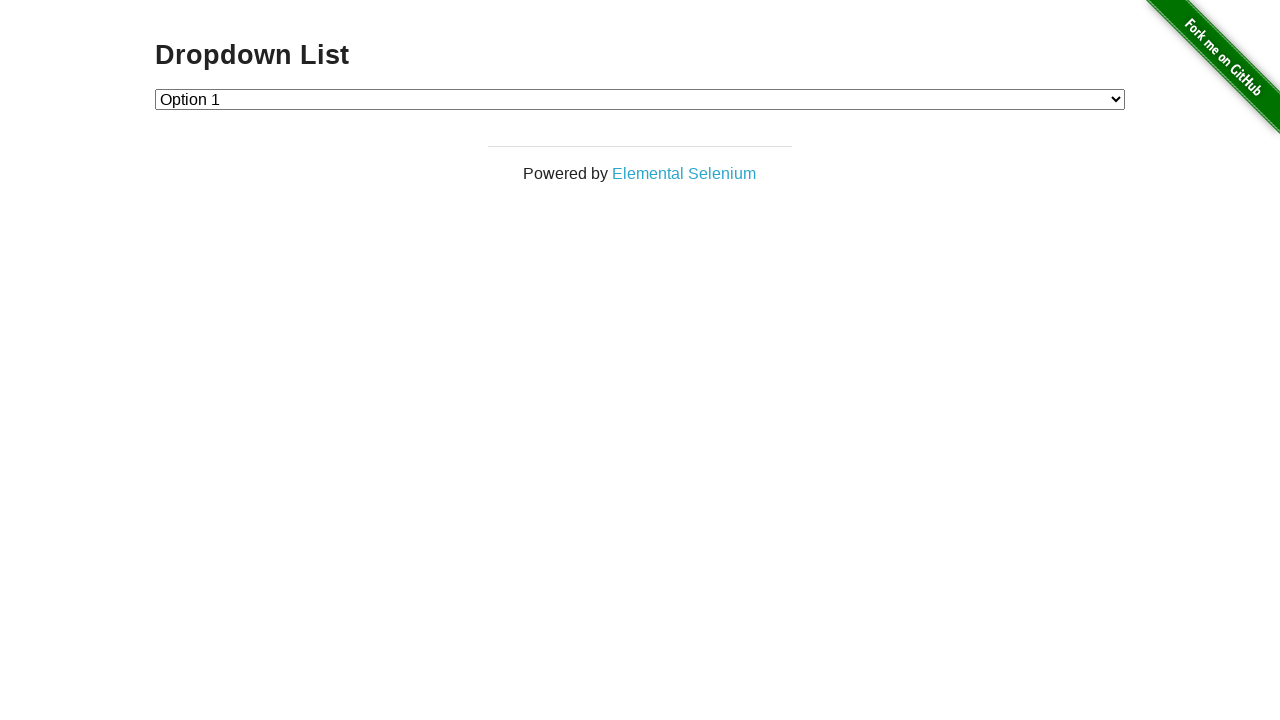

Waited 500ms to observe final selection
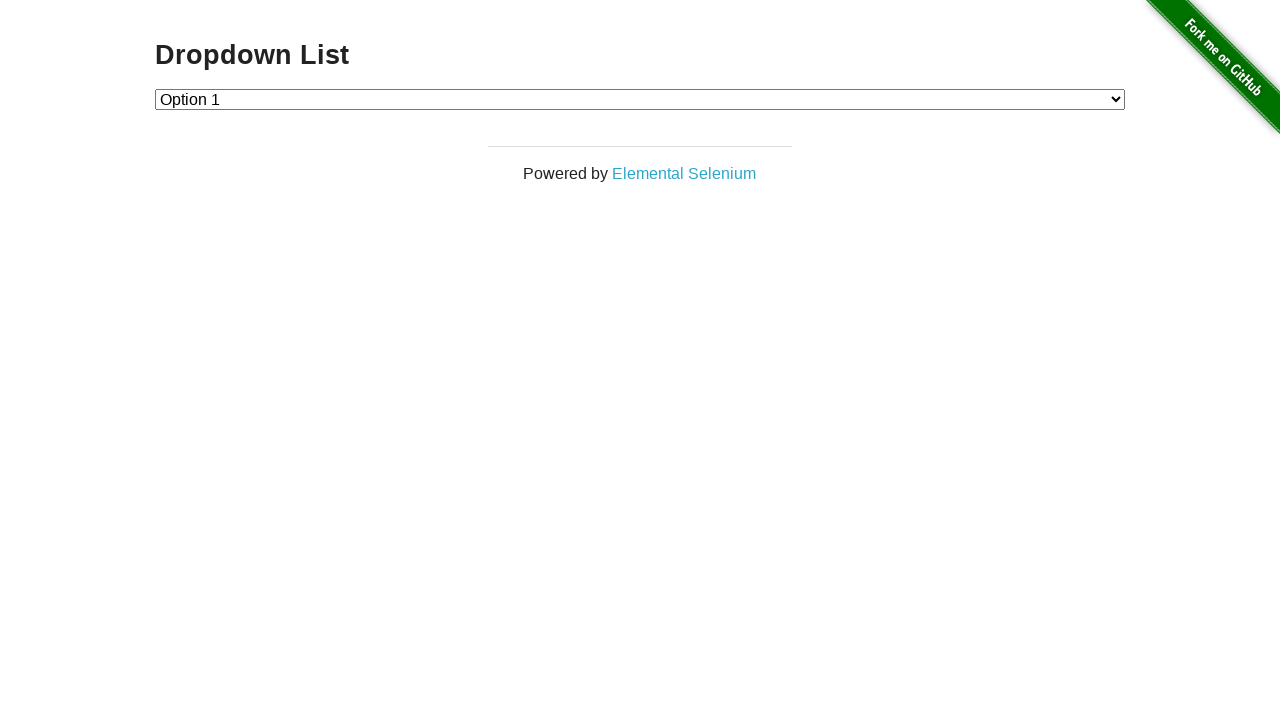

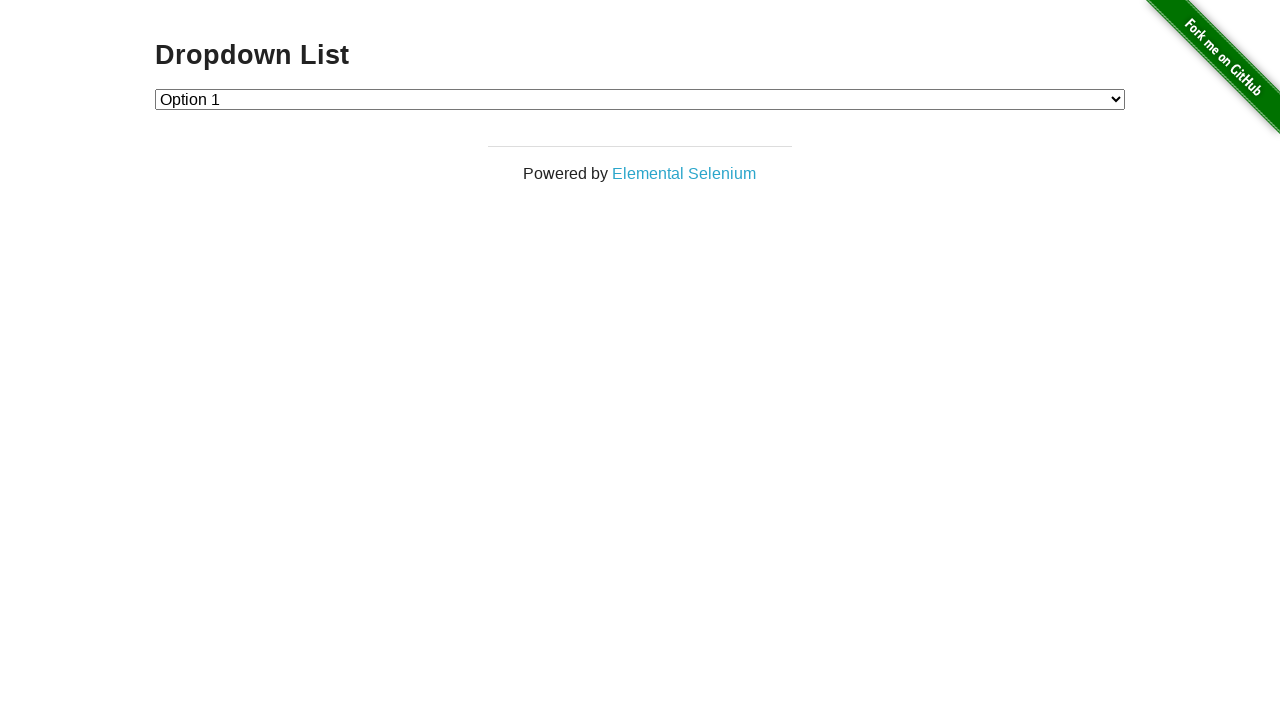